Tests right-click context menu by right-clicking an element, selecting "Copy" from the menu, and handling the alert

Starting URL: http://swisnl.github.io/jQuery-contextMenu/demo.html

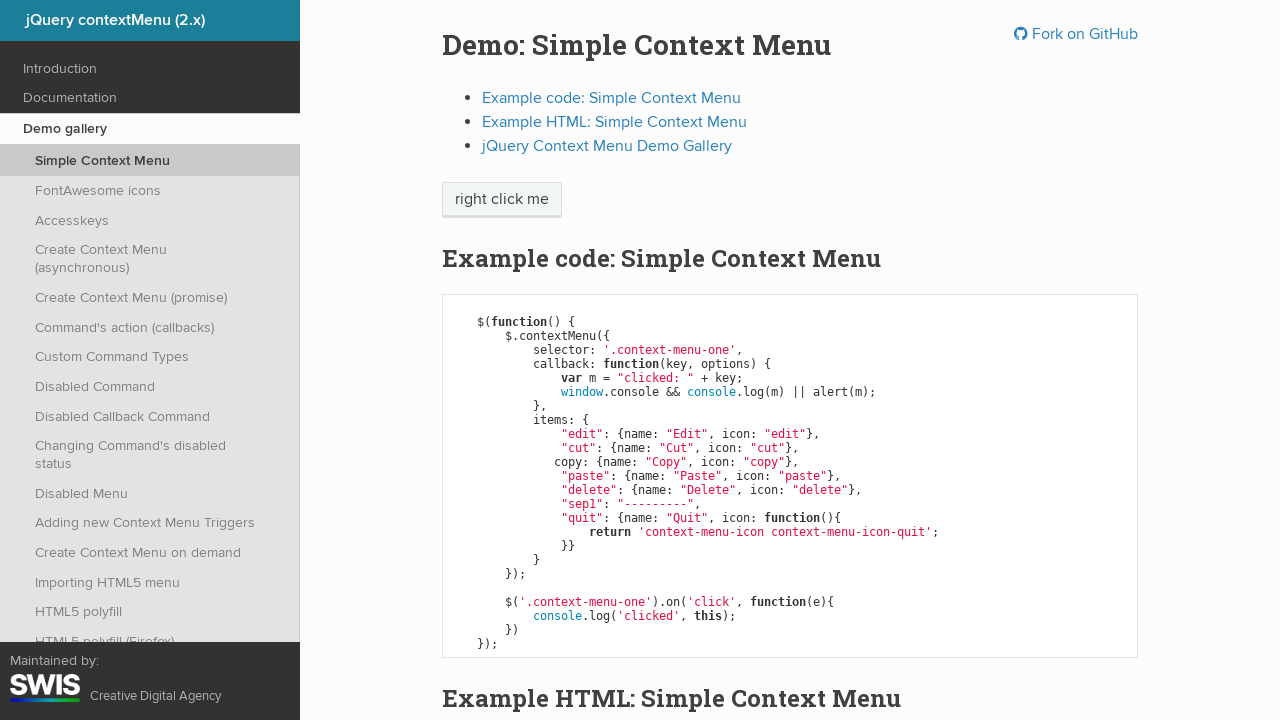

Located the 'right click me' element
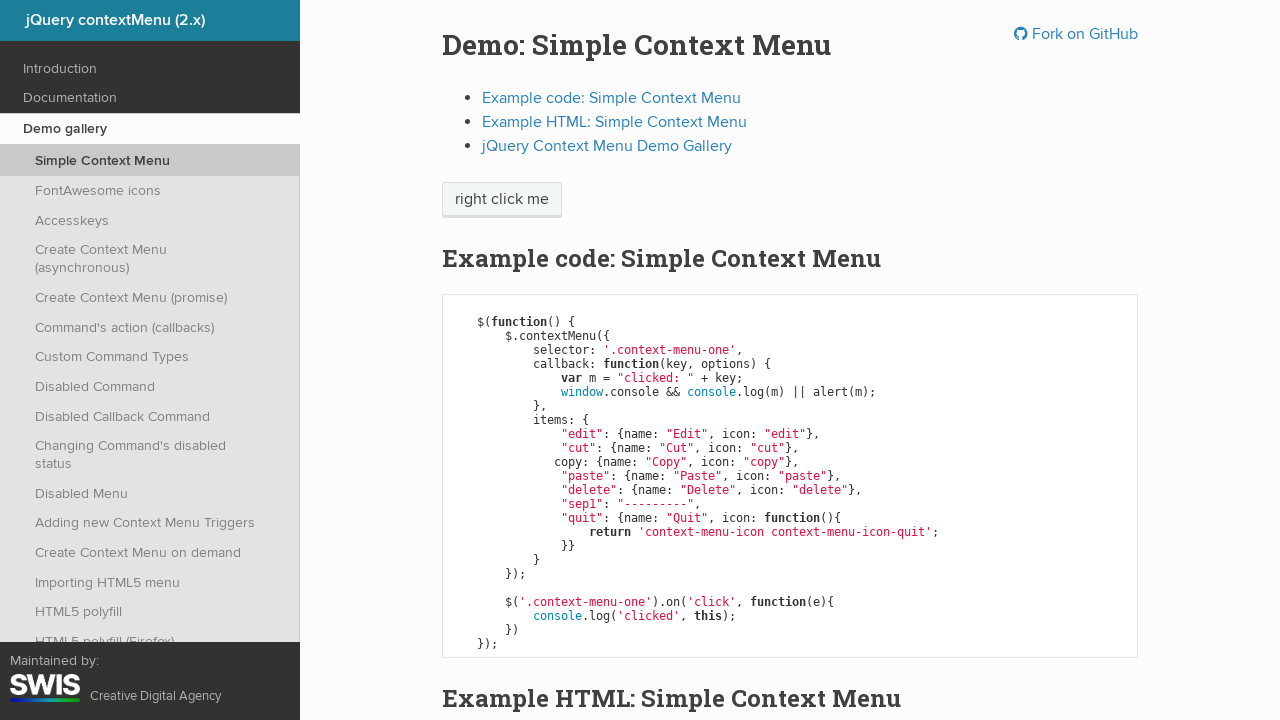

Right-clicked on the element to open context menu at (502, 200) on xpath=//span[text()='right click me']
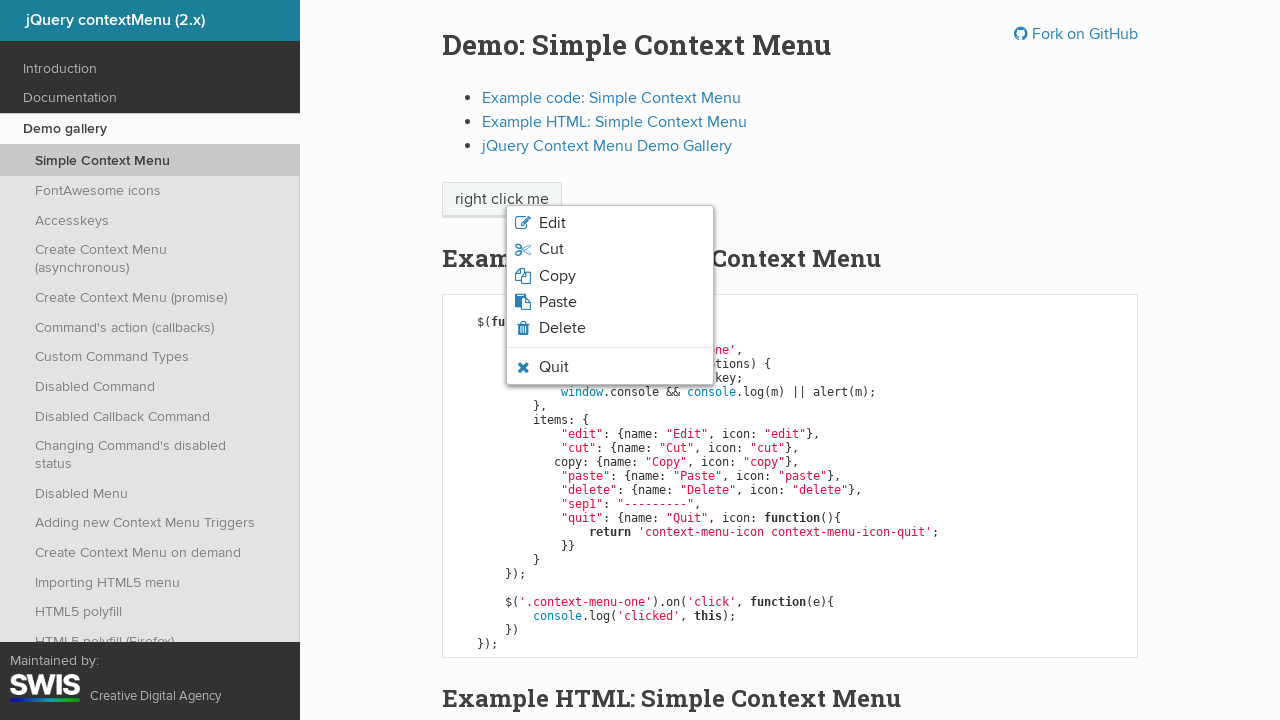

Context menu appeared
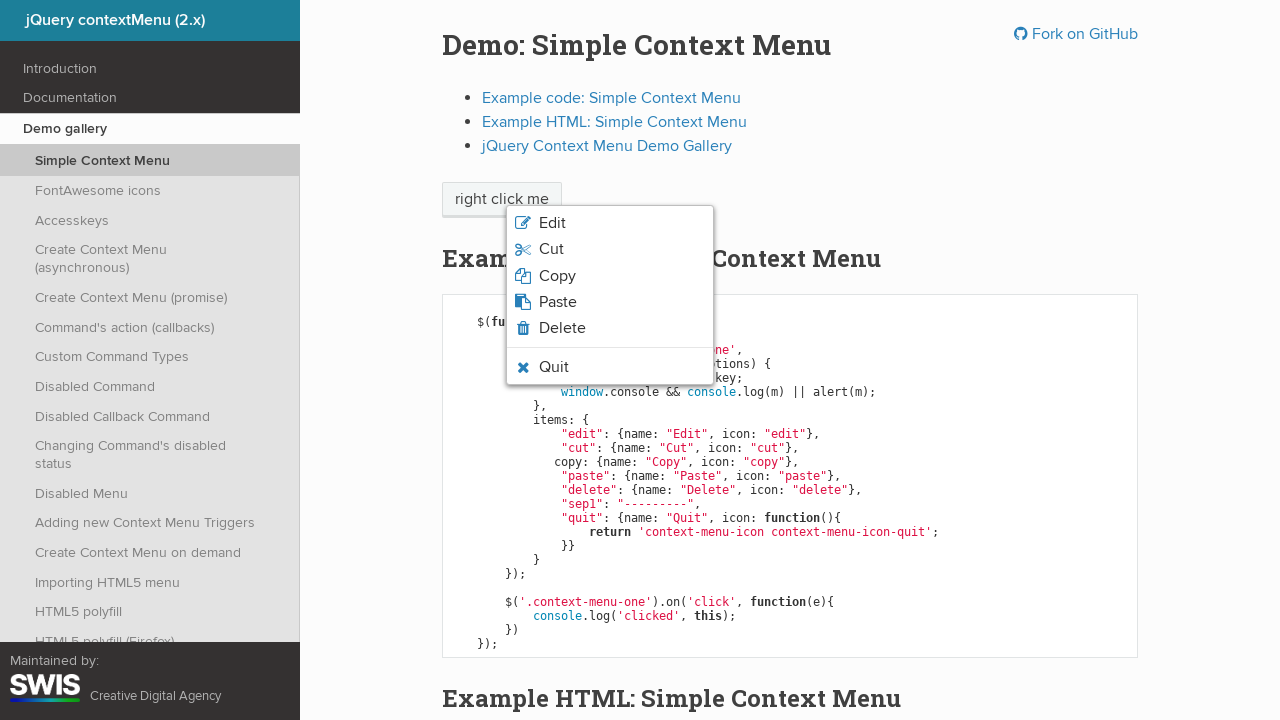

Located the Copy option in context menu
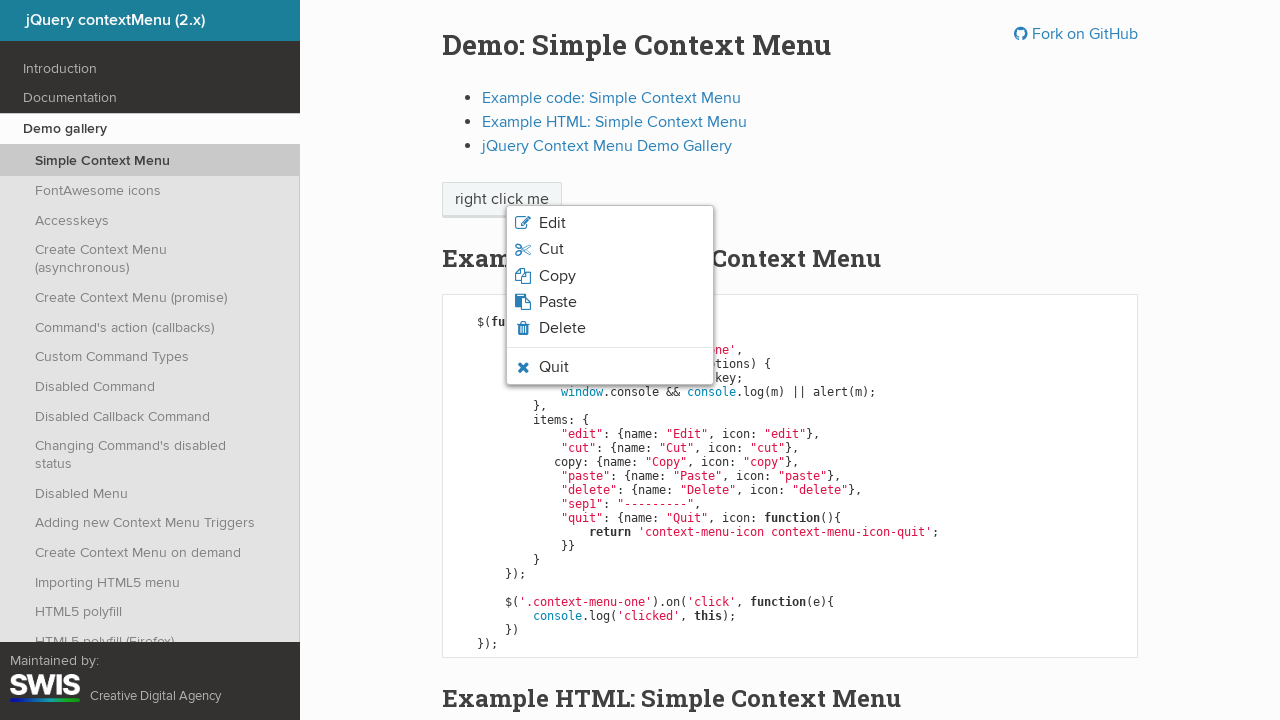

Clicked the Copy option at (557, 276) on ul.context-menu-list span >> internal:has-text="Copy"i
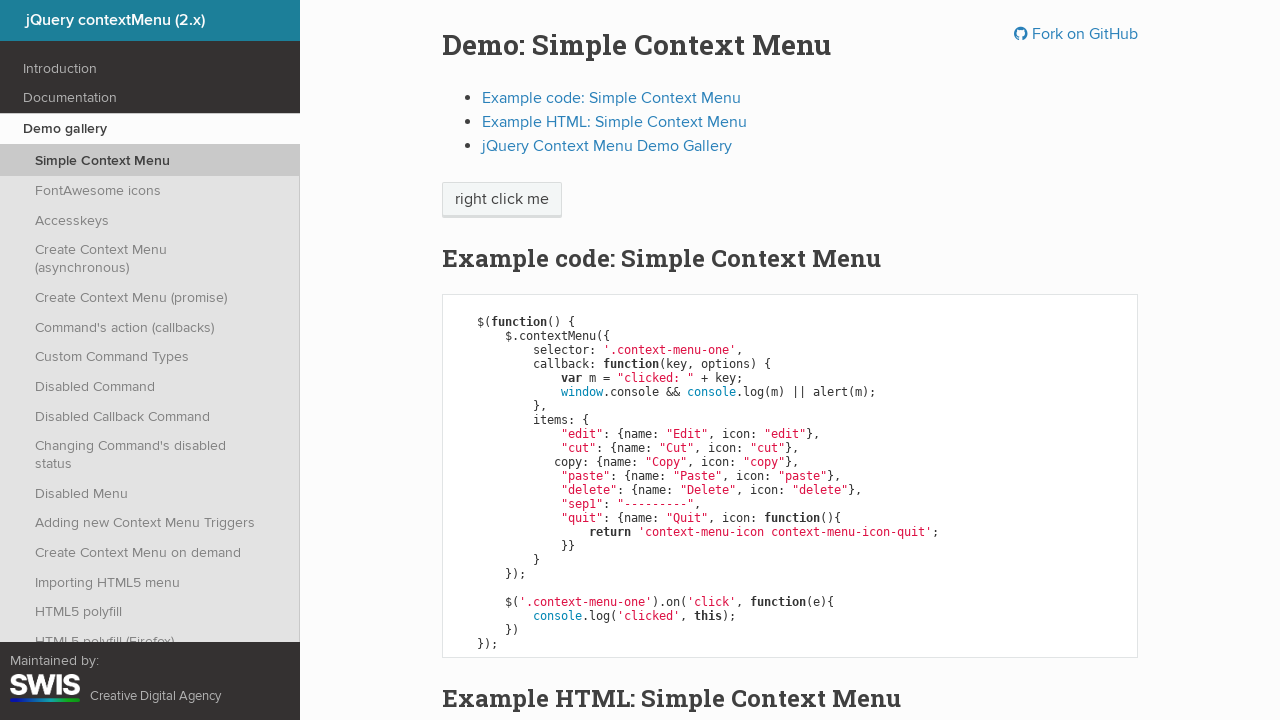

Set up dialog handler to accept alert
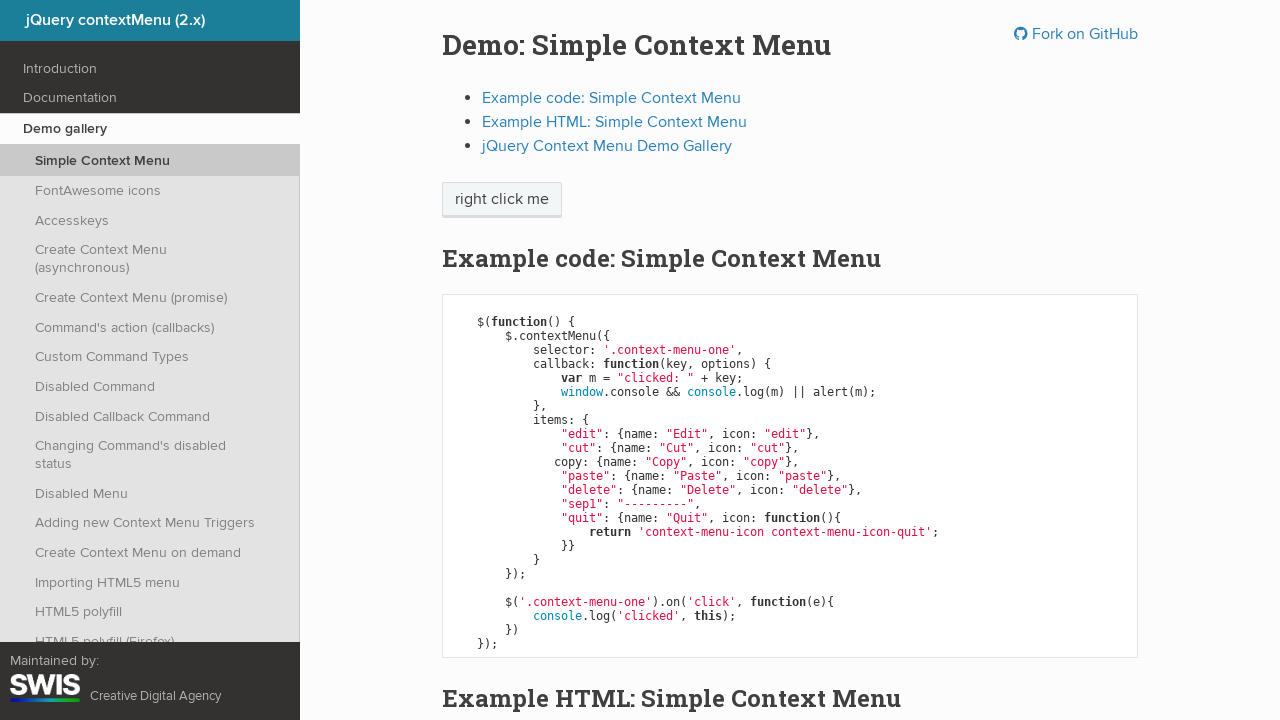

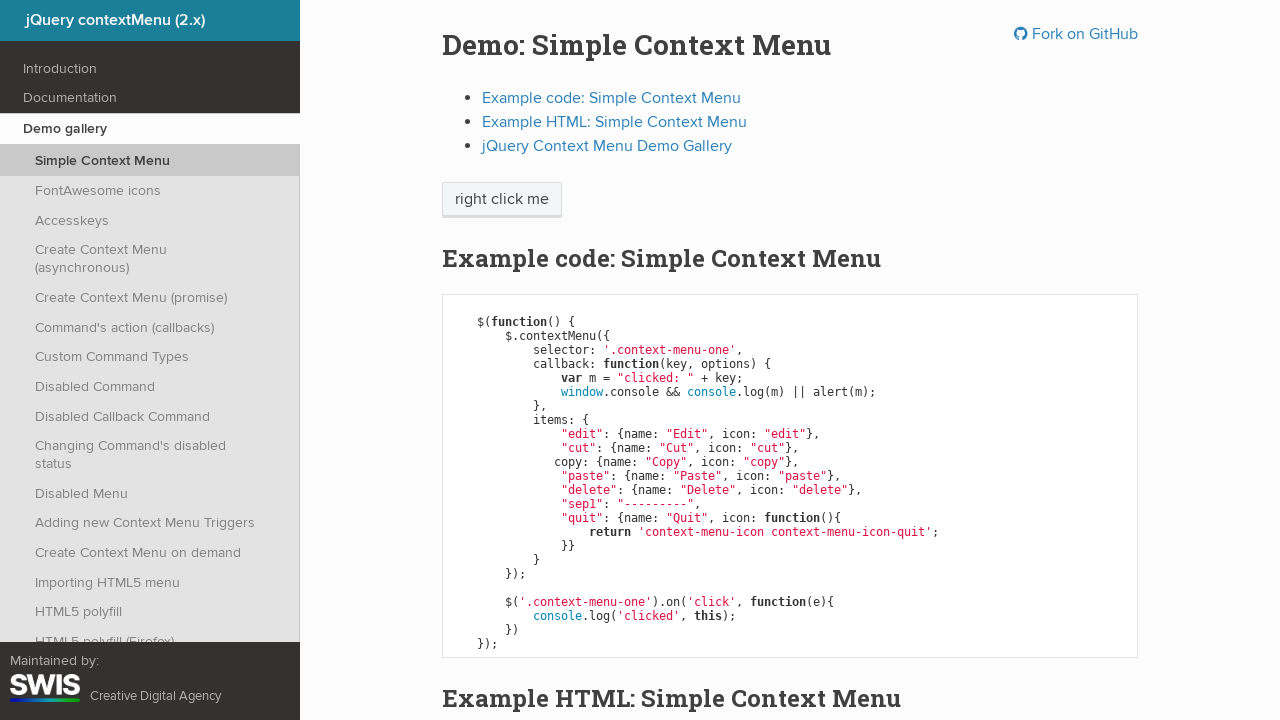